Tests mouse hover functionality by hovering over a button to reveal dropdown menu options and clicking on the revealed links

Starting URL: https://www.letskodeit.com/practice

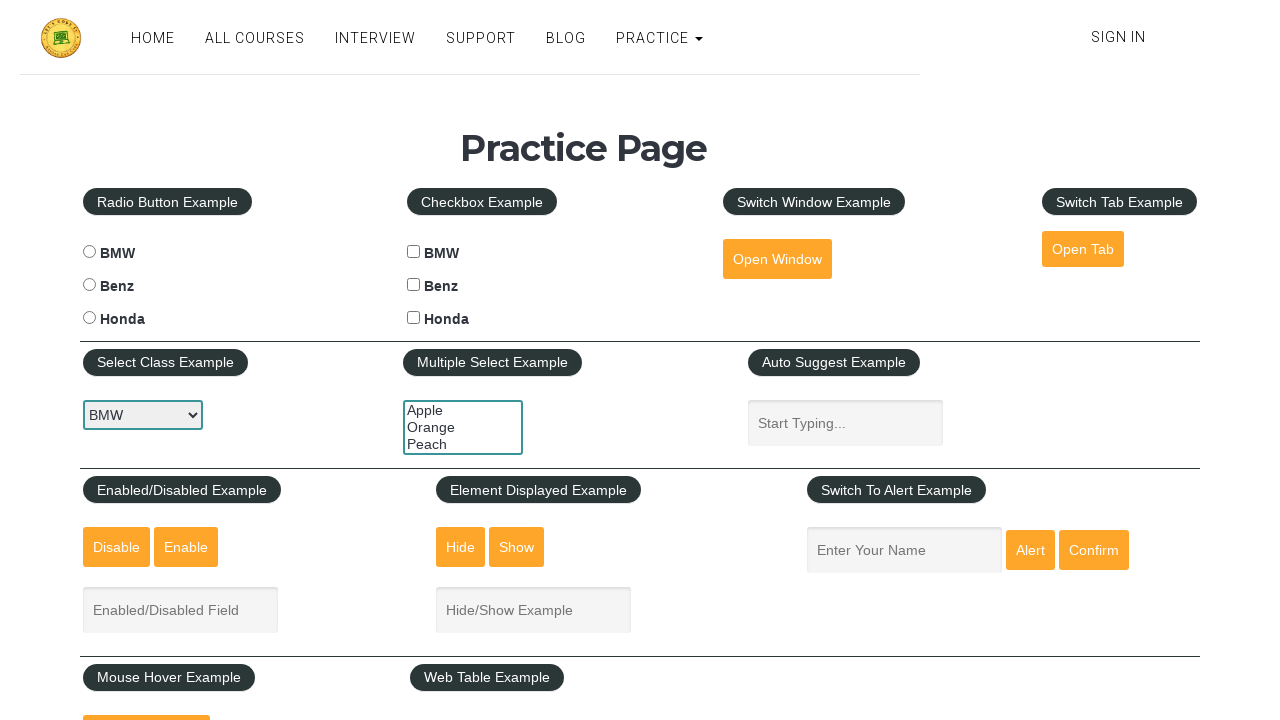

Hovered over mouse hover button to reveal dropdown menu at (146, 693) on #mousehover
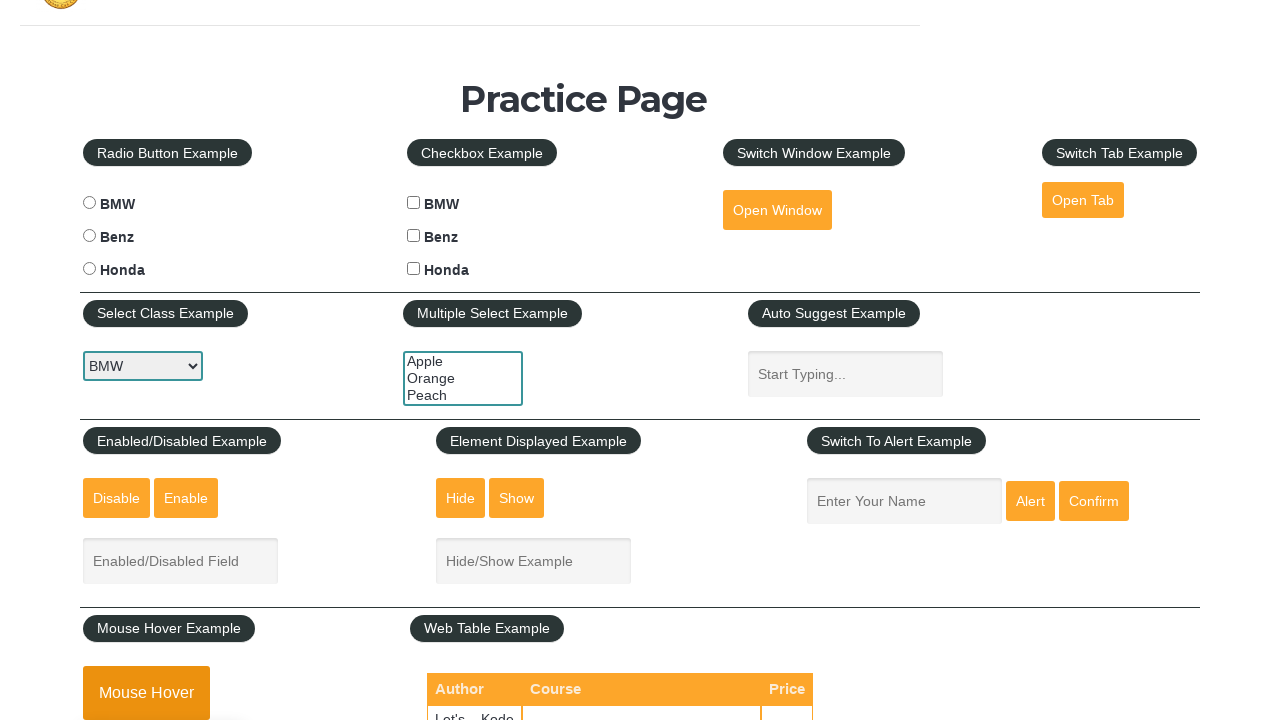

Clicked on 'Top' link in dropdown menu at (163, 360) on a[href='#top']
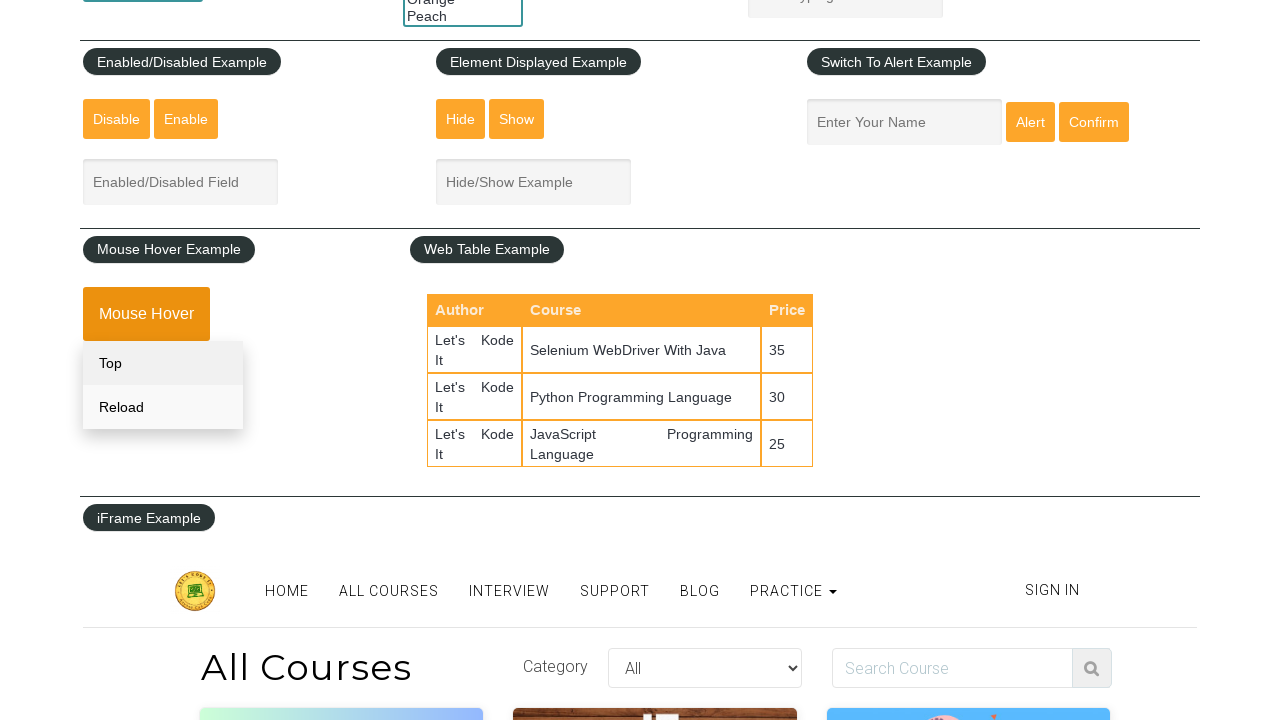

Waited 2 seconds for action to complete
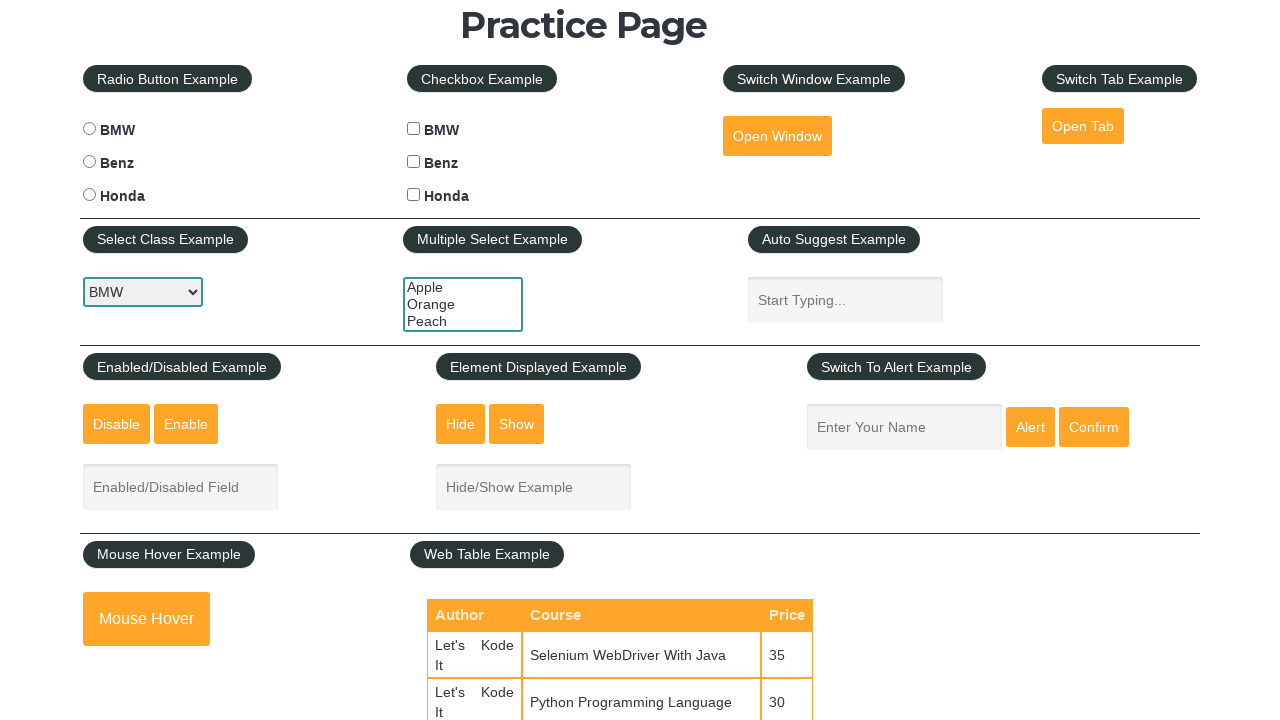

Hovered over mouse hover button again to reveal dropdown menu at (146, 619) on #mousehover
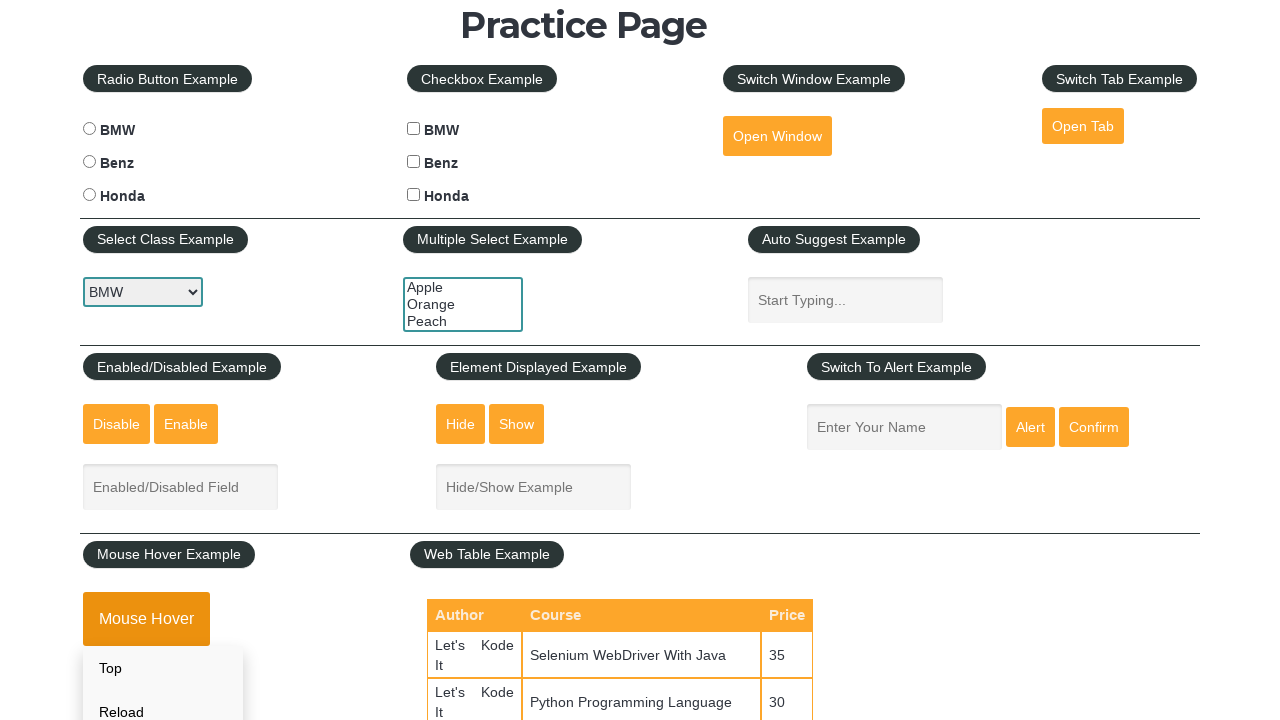

Clicked on 'Reload' link in dropdown menu at (163, 698) on div.mouse-hover-content > a:nth-child(2)
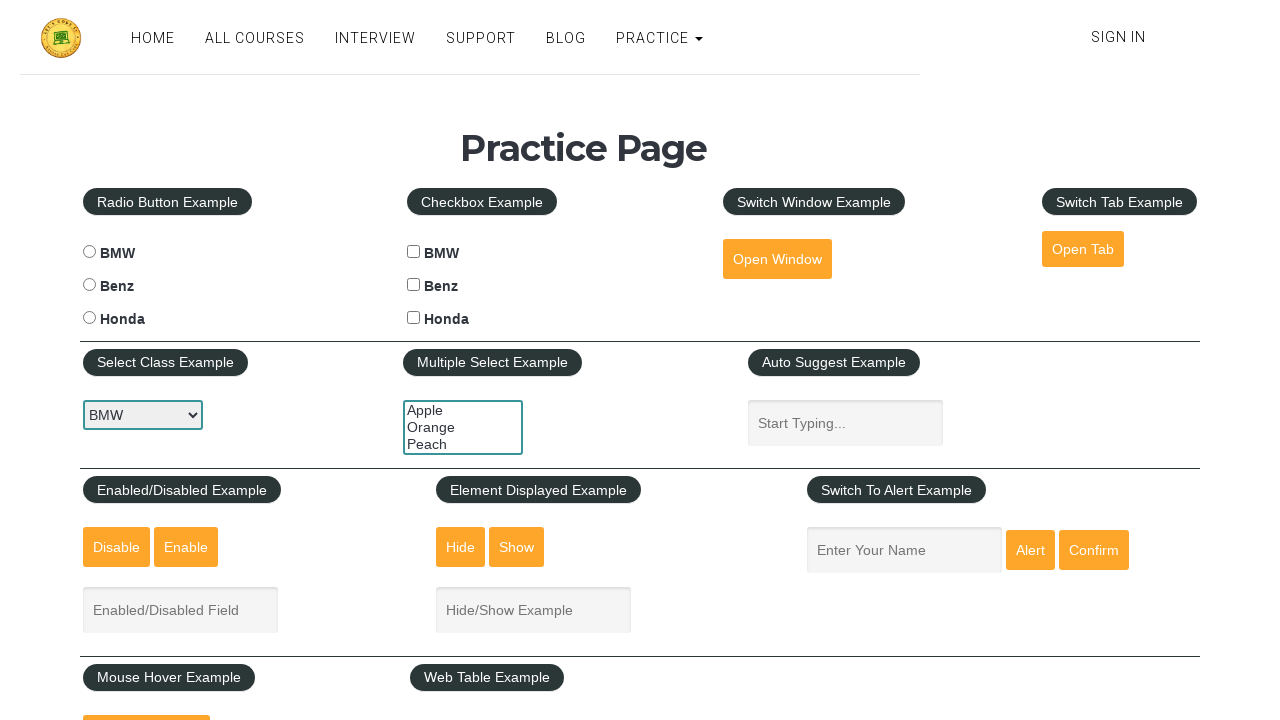

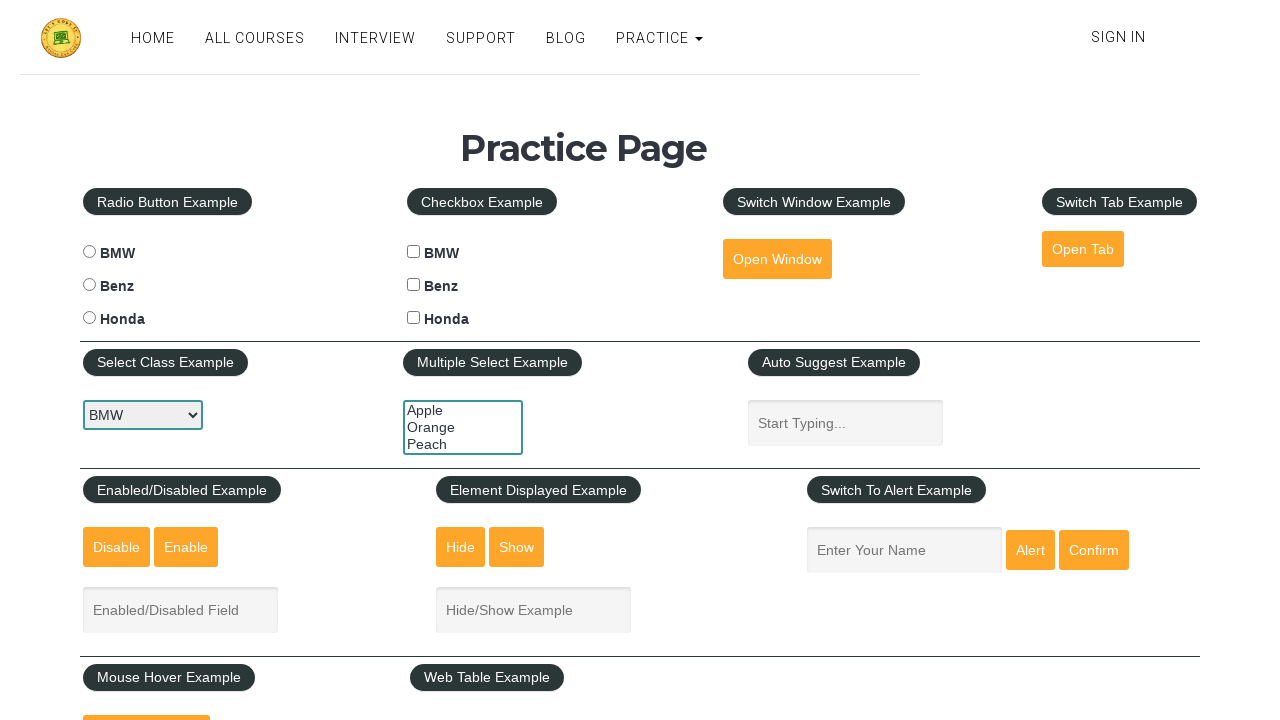